Tests number input functionality by entering a value and using arrow keys to increment and decrement the value.

Starting URL: https://the-internet.herokuapp.com/inputs

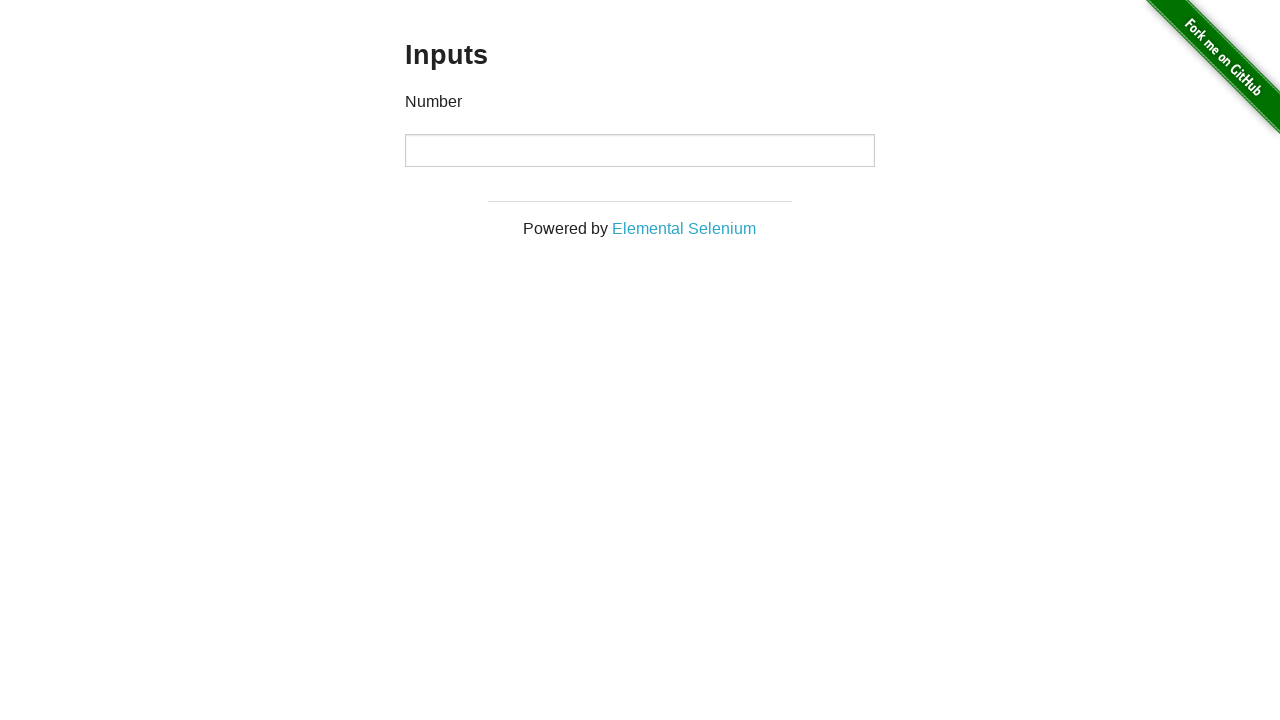

Clicked on the number input field at (640, 150) on xpath=//input[@type='number']
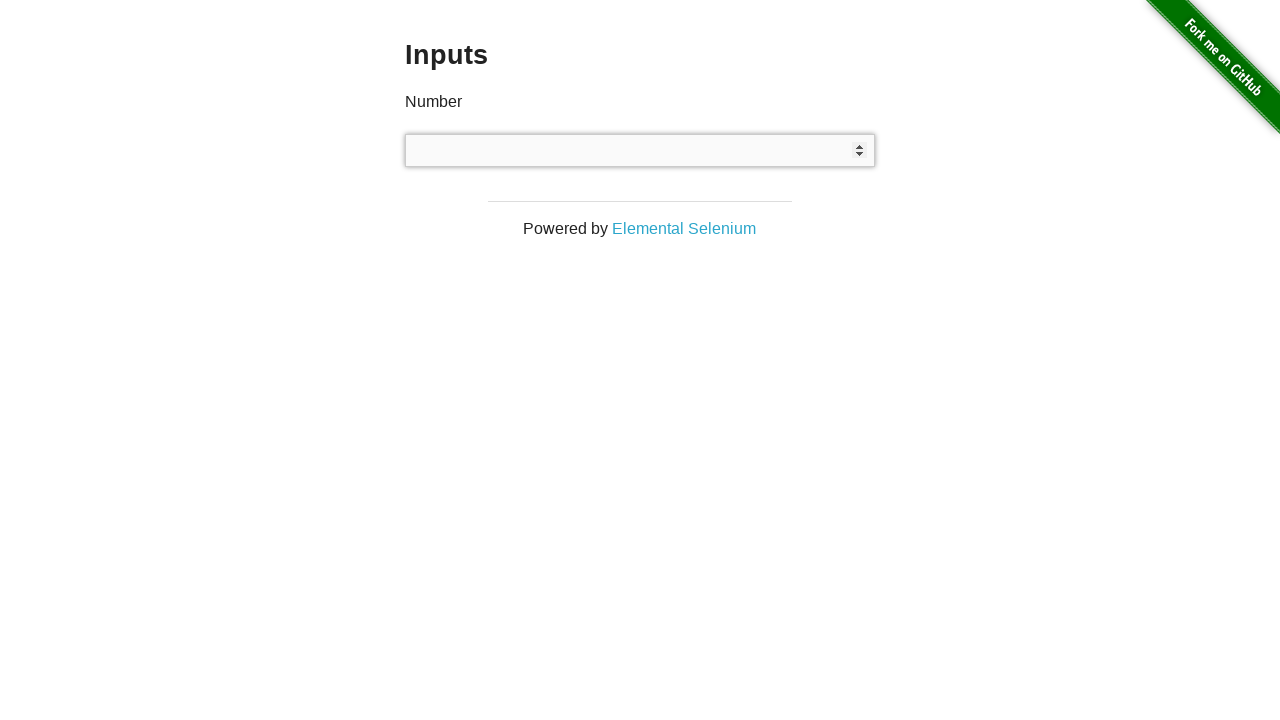

Filled number input field with value '111' on xpath=//input[@type='number']
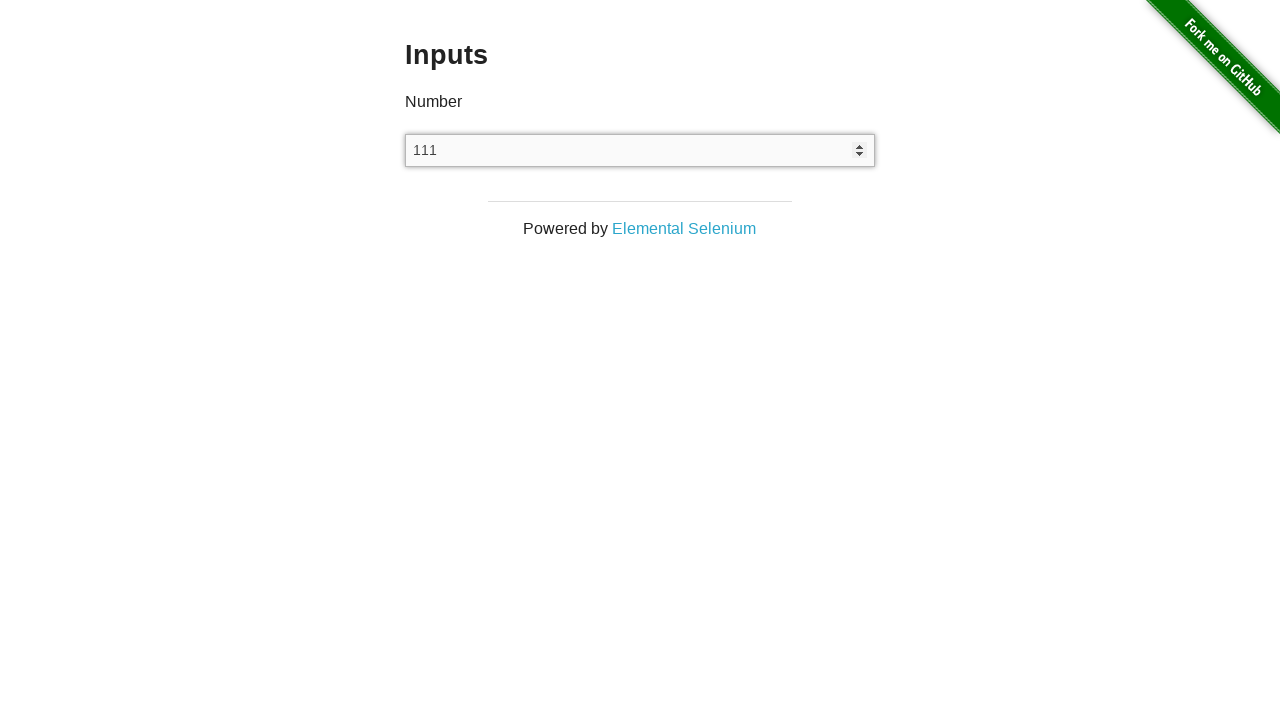

Pressed ArrowUp to increment the value on xpath=//input[@type='number']
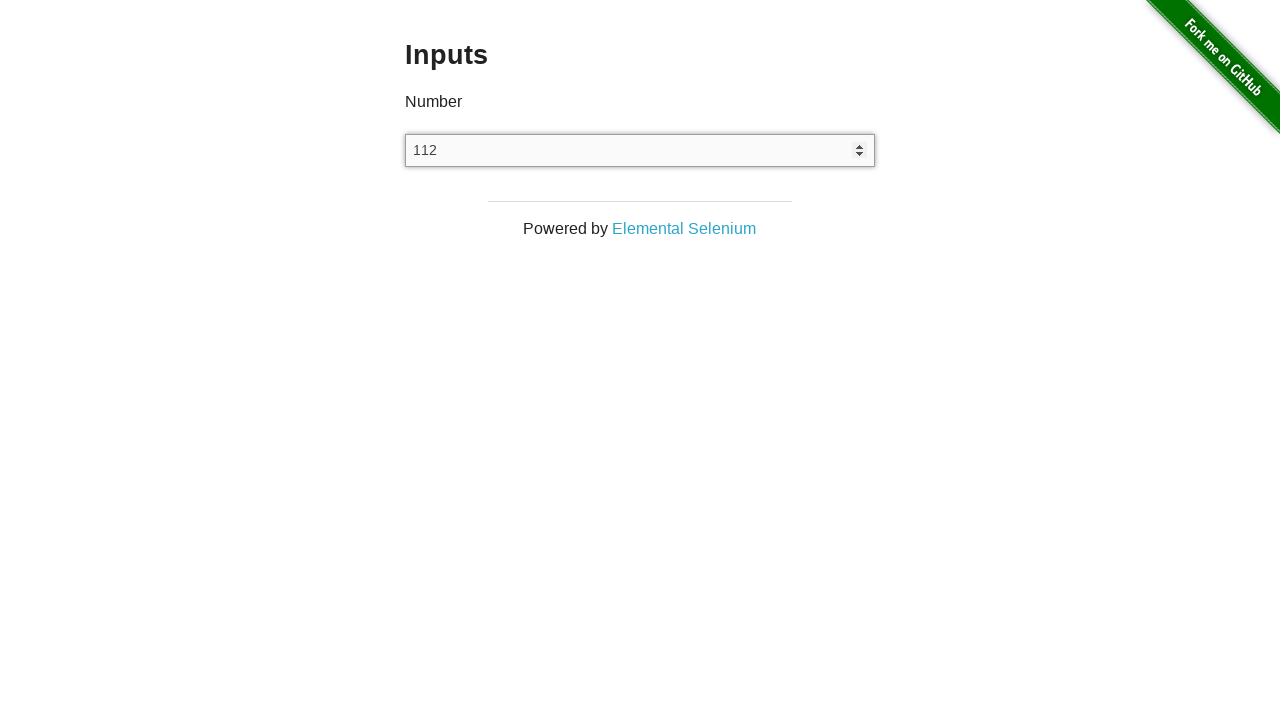

Asserted that value incremented to '112'
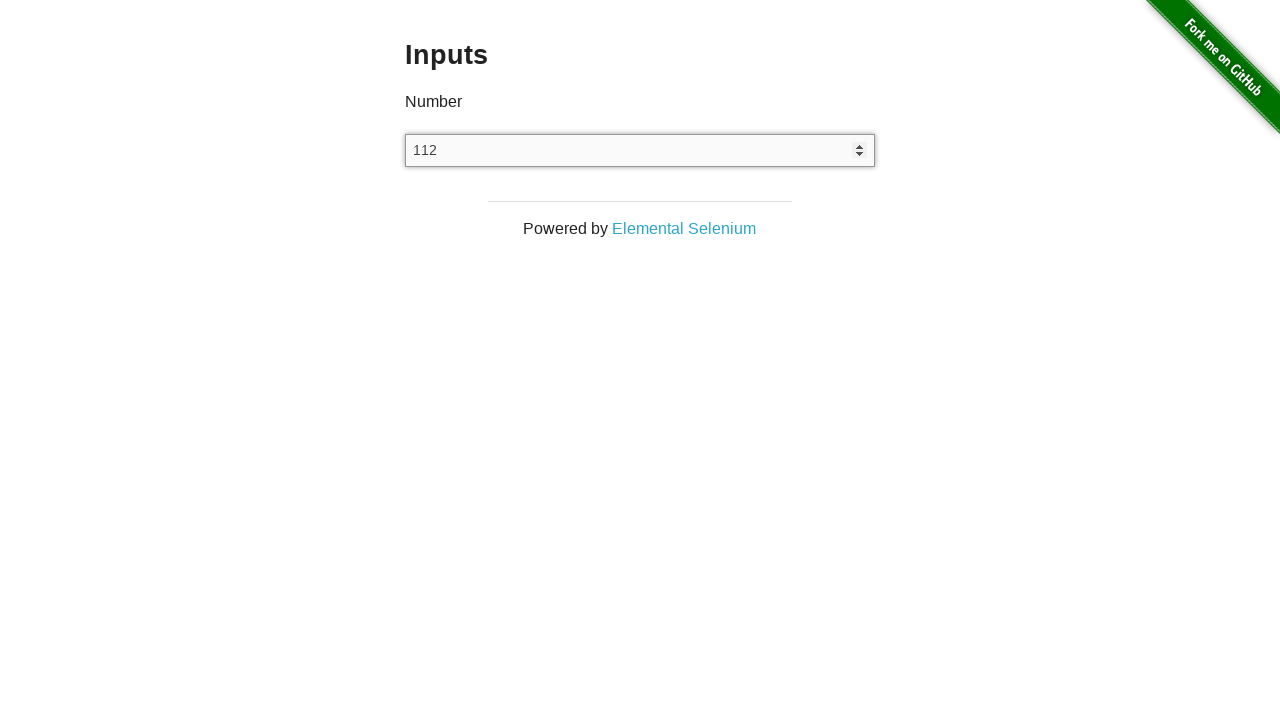

Pressed ArrowDown to decrement the value on xpath=//input[@type='number']
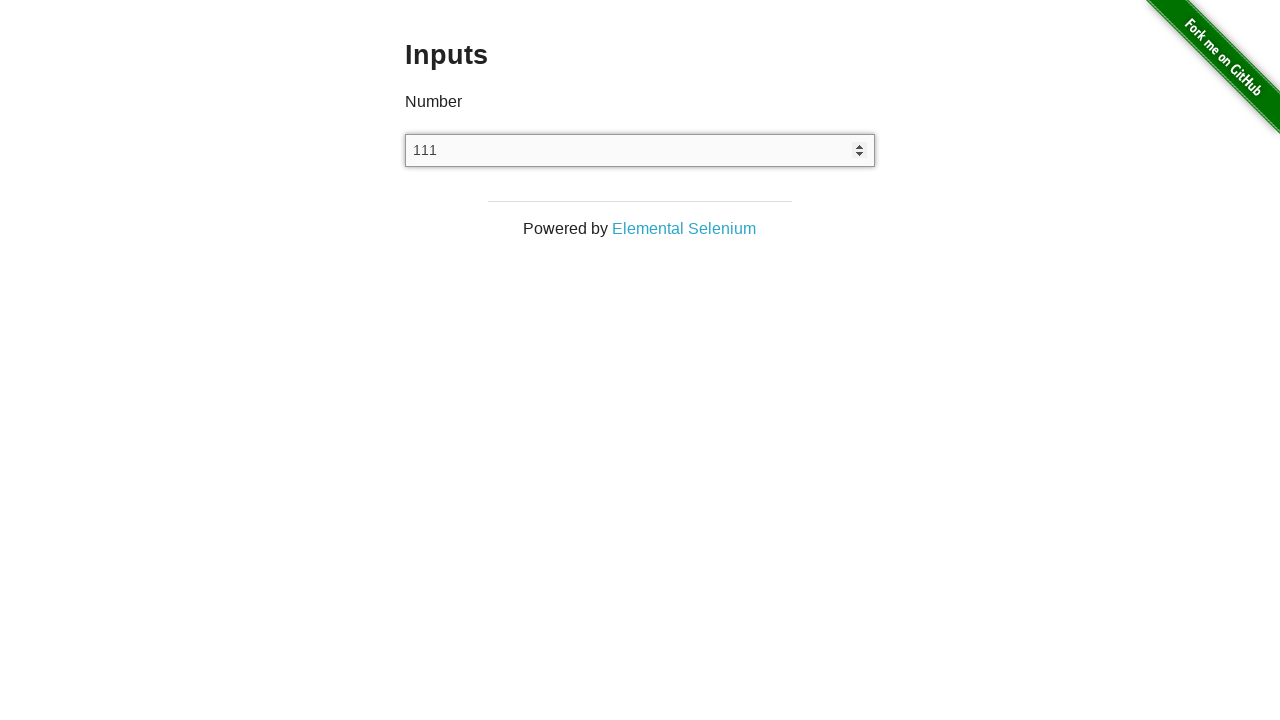

Asserted that value decremented back to '111'
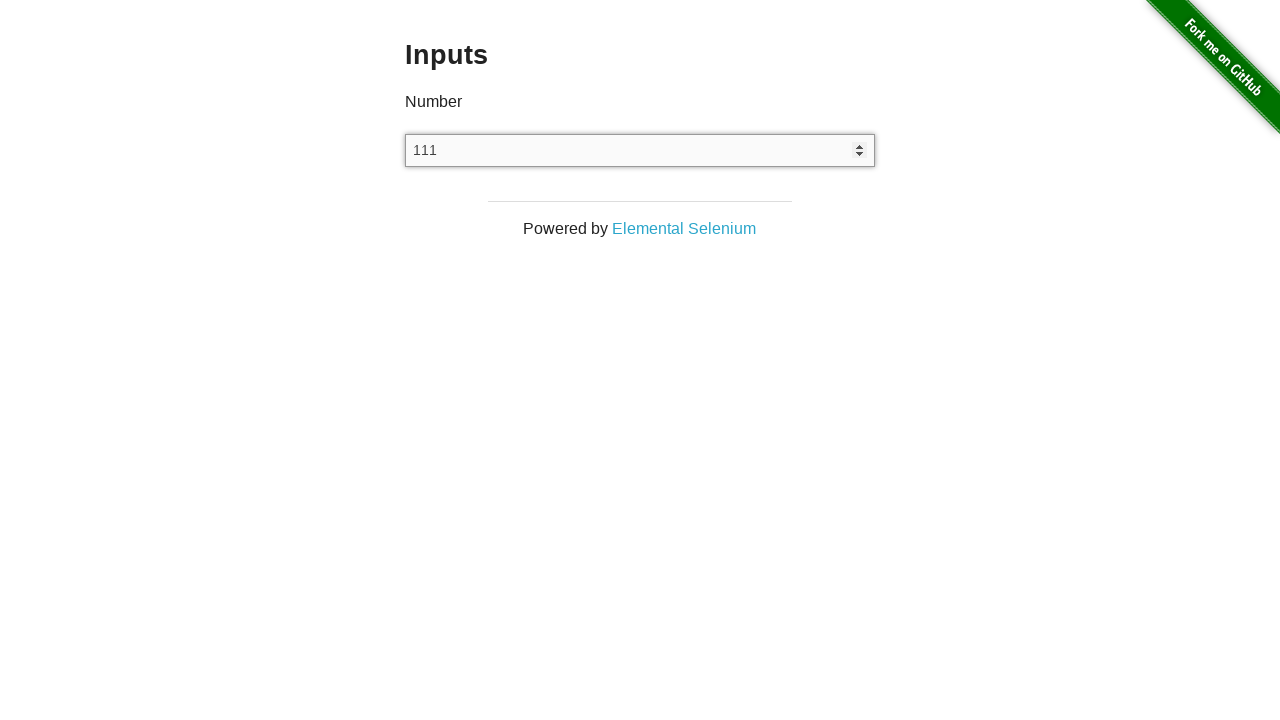

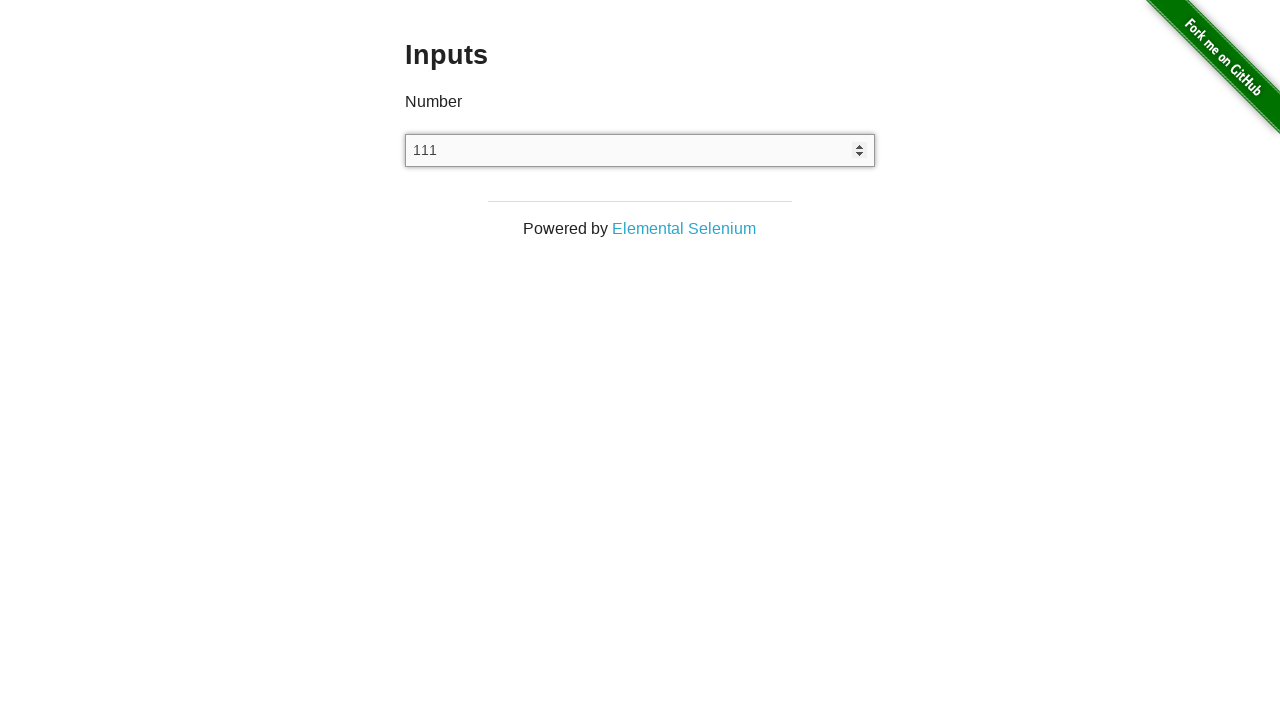